Tests a mathematical form by extracting a value from an element attribute, calculating a result, filling the answer field, selecting checkboxes, and submitting the form

Starting URL: https://suninjuly.github.io/get_attribute.html

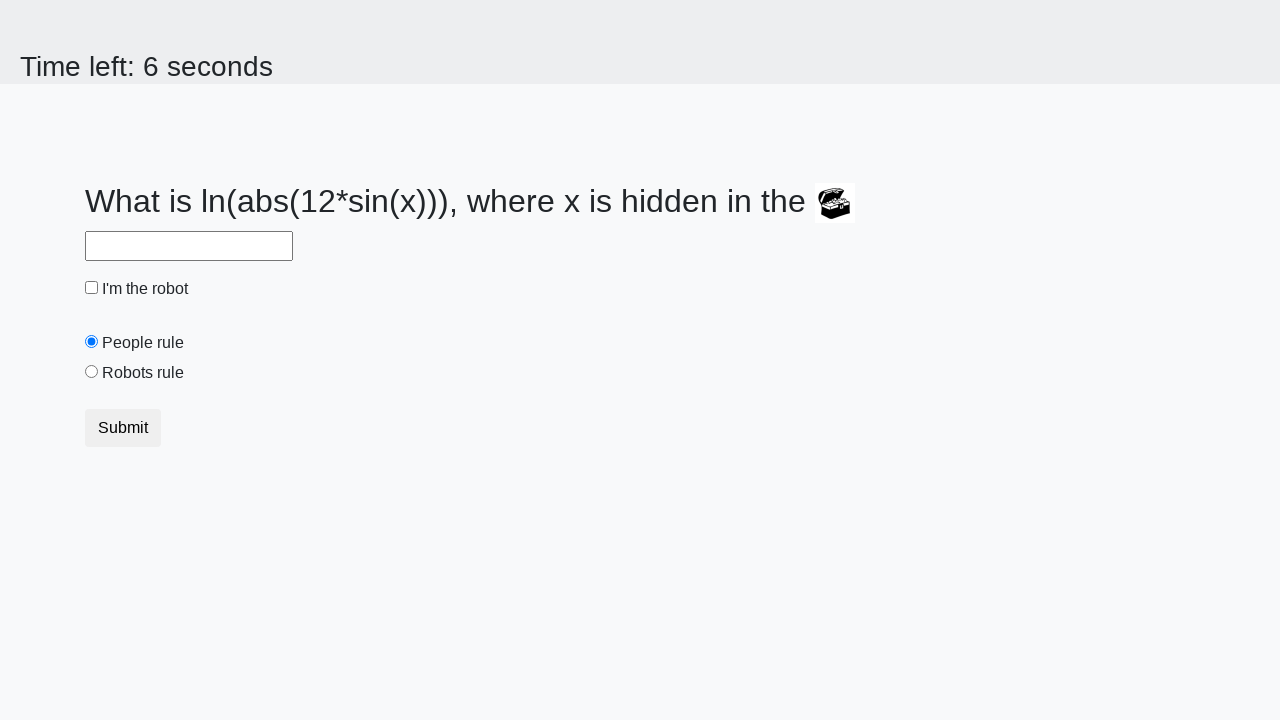

Located treasure element with valuex attribute
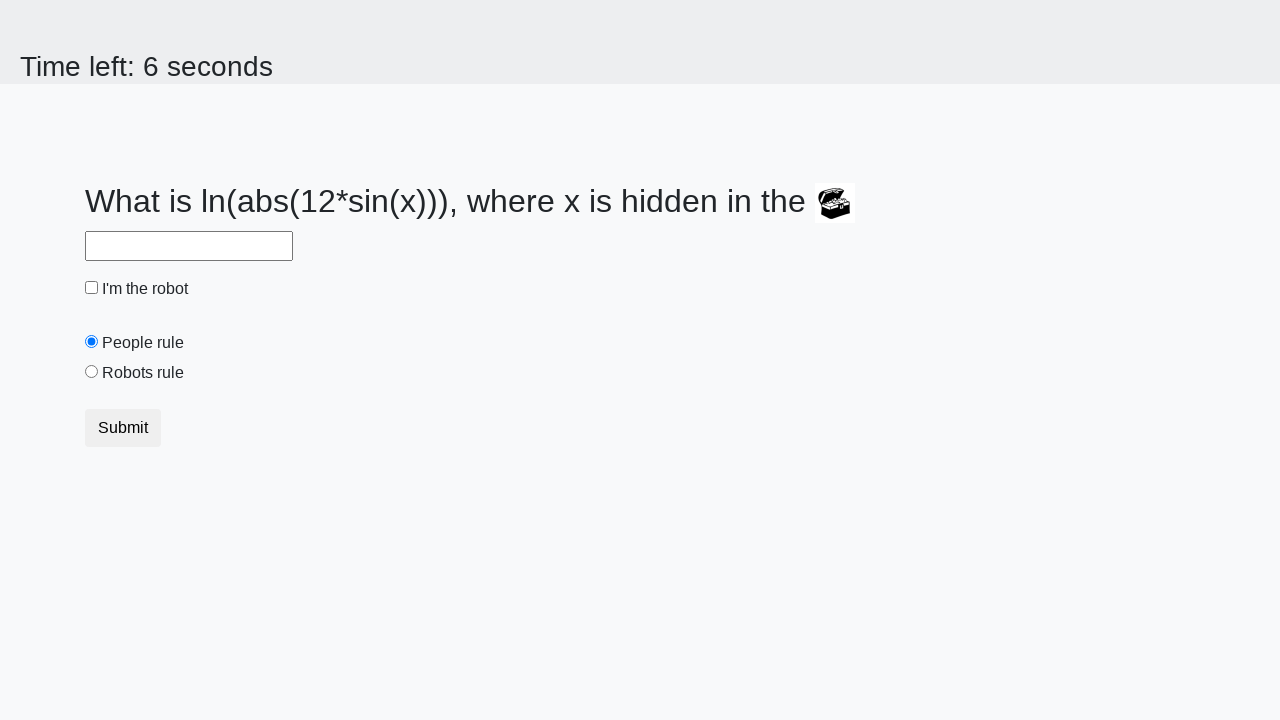

Extracted valuex attribute from treasure element: 441
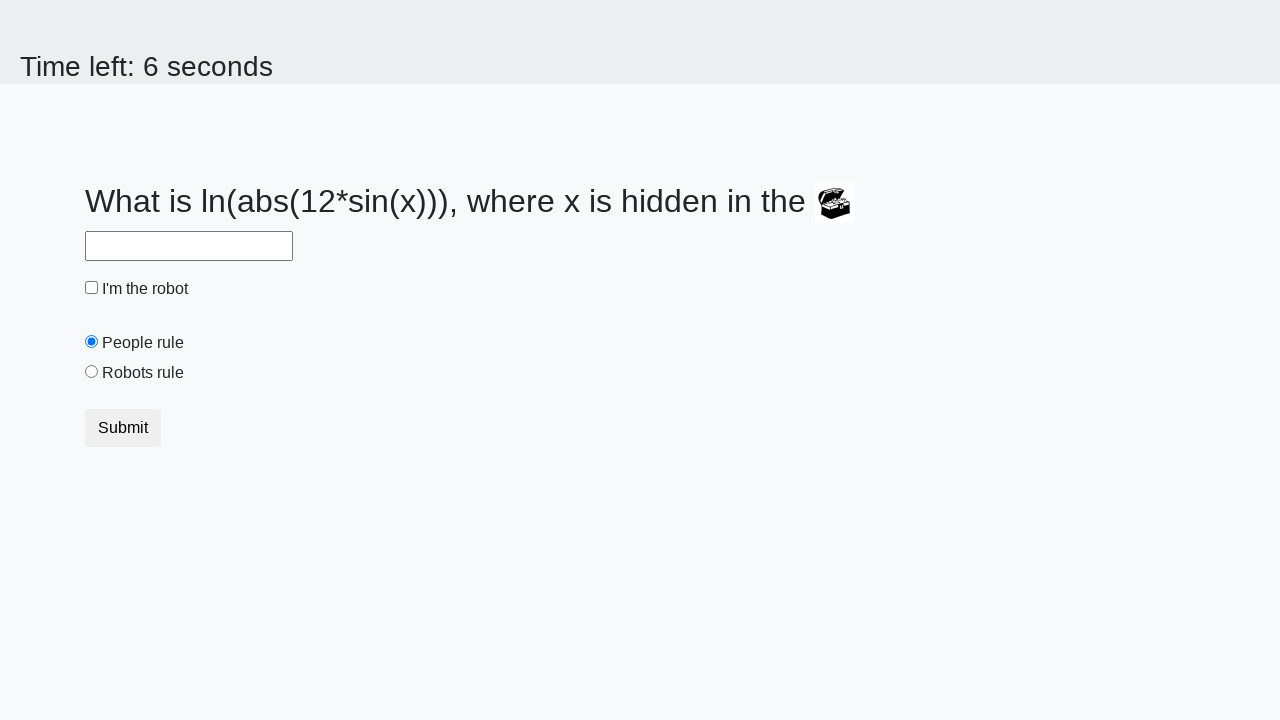

Calculated answer using formula: 2.4052896988037236
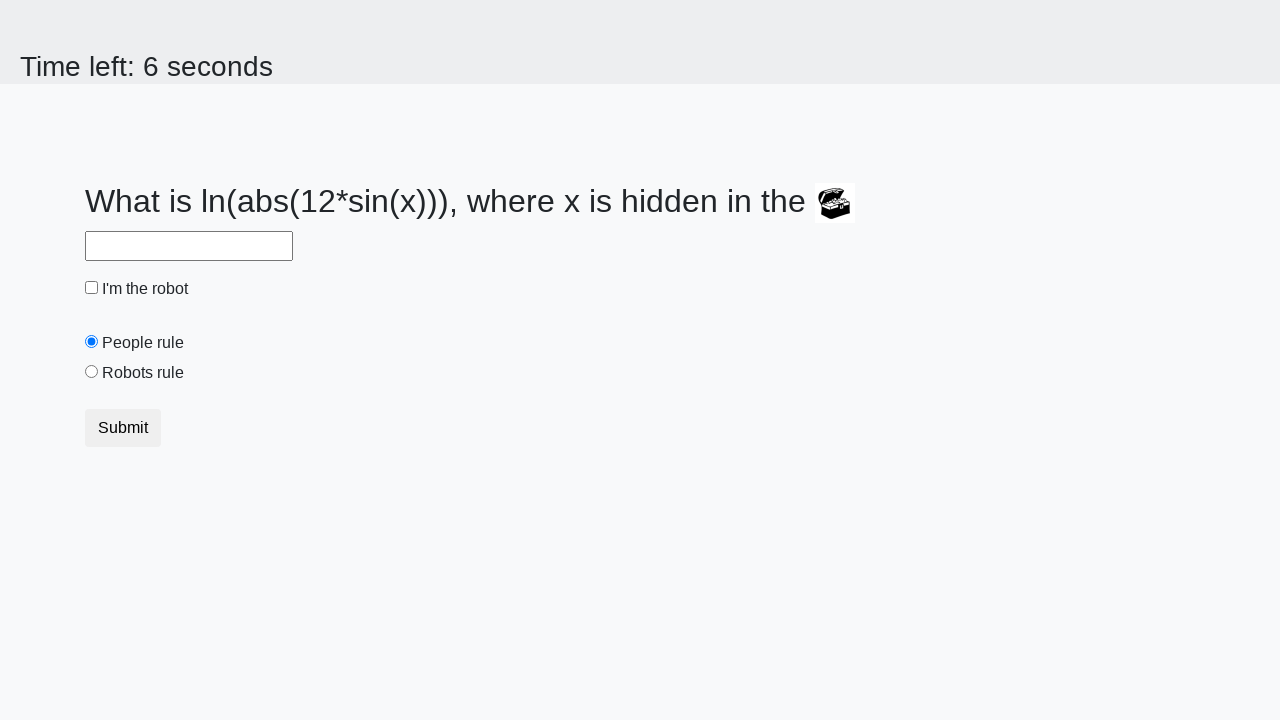

Filled answer field with calculated value: 2.4052896988037236 on #answer
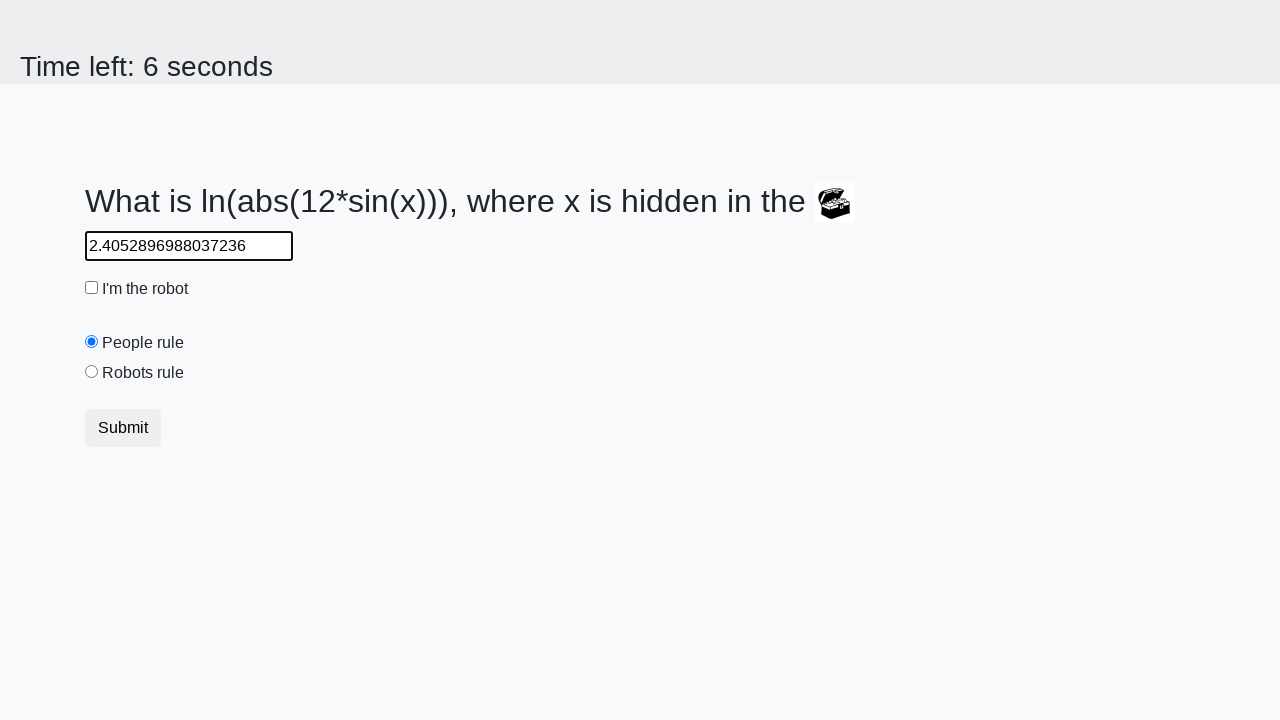

Checked the robot checkbox at (92, 288) on #robotCheckbox
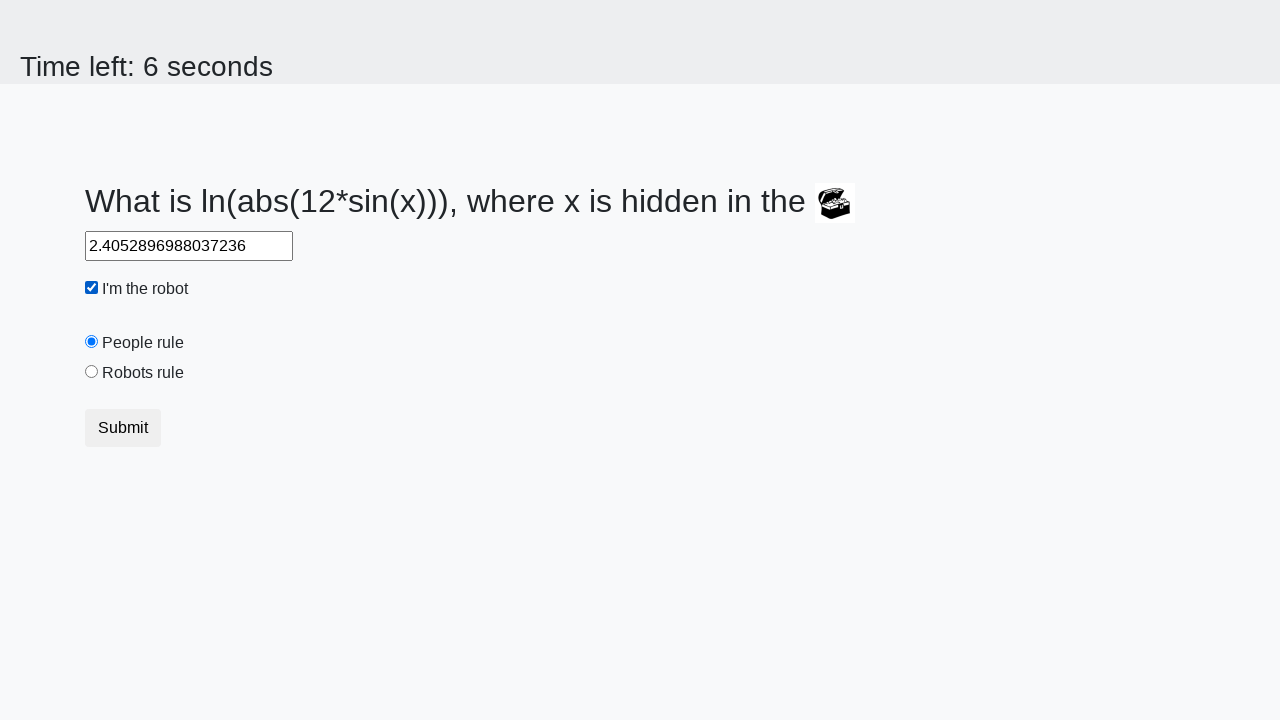

Selected the robots rule radio button at (92, 372) on #robotsRule
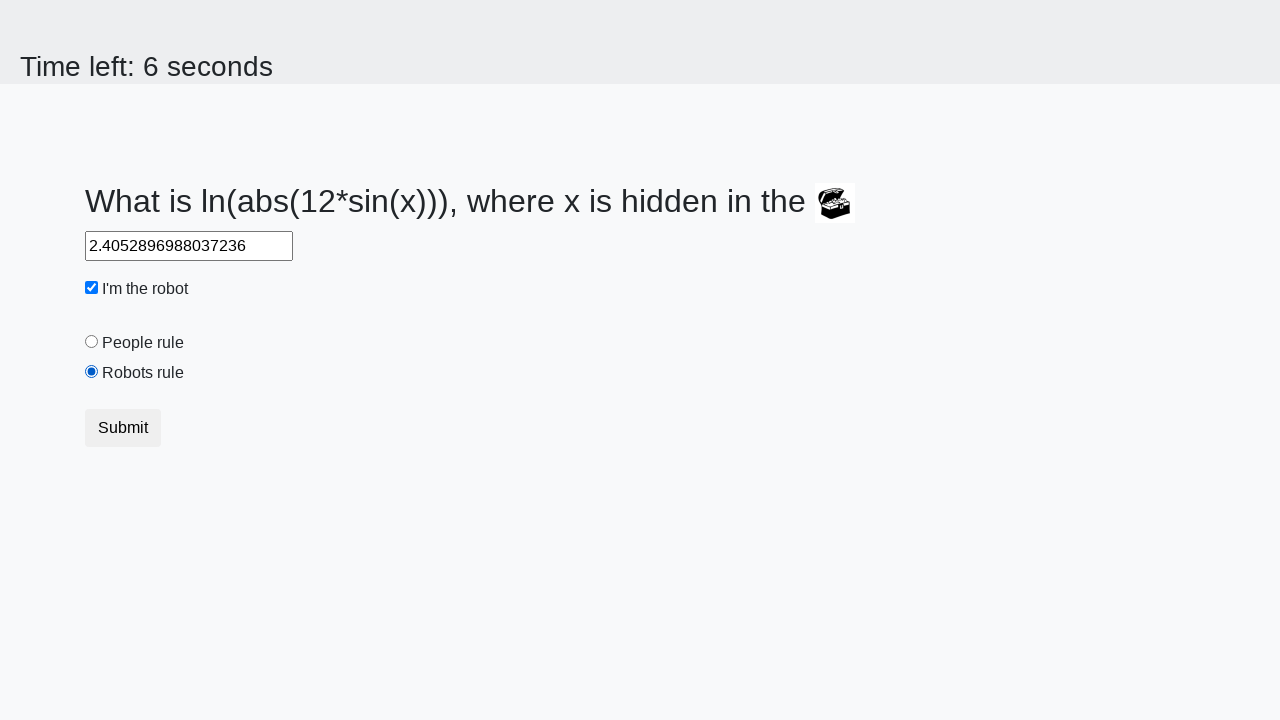

Clicked the submit button at (123, 428) on button
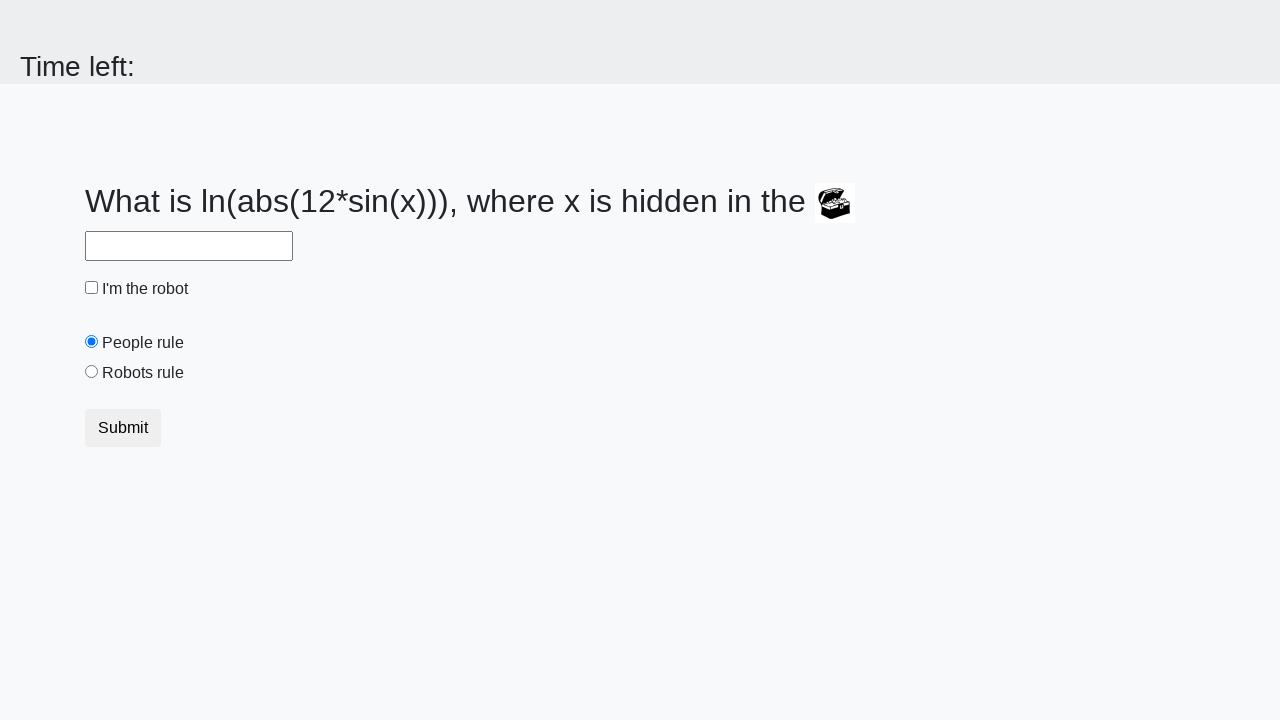

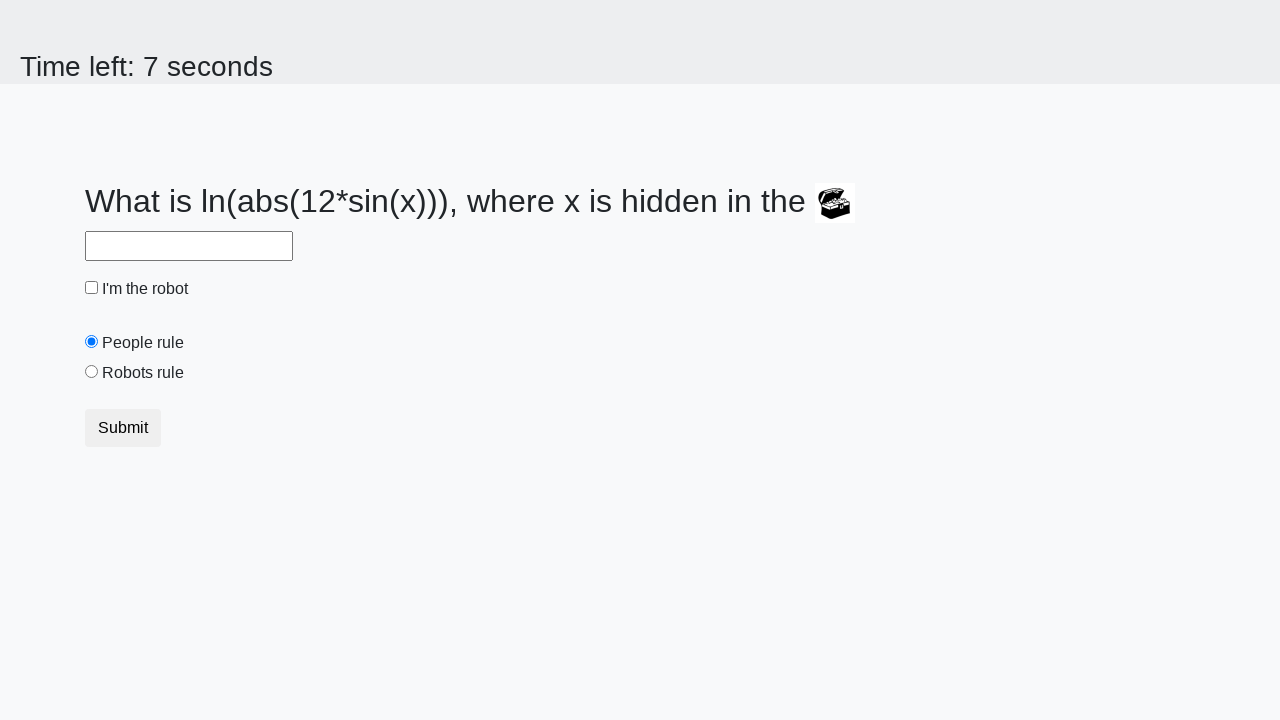